Tests web table filtering functionality by entering a search term and verifying filtered results appear

Starting URL: https://rahulshettyacademy.com/seleniumPractise/#/offers

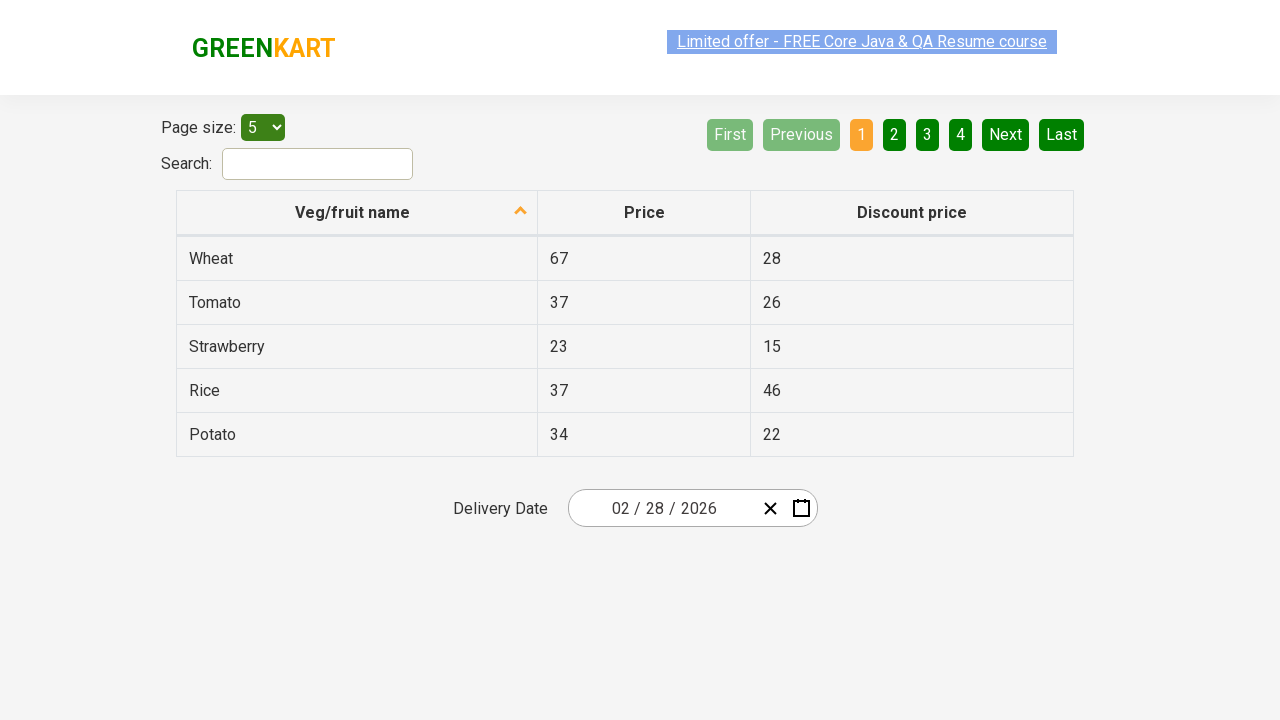

Entered 'tomato' in the search filter input on input[type='search']
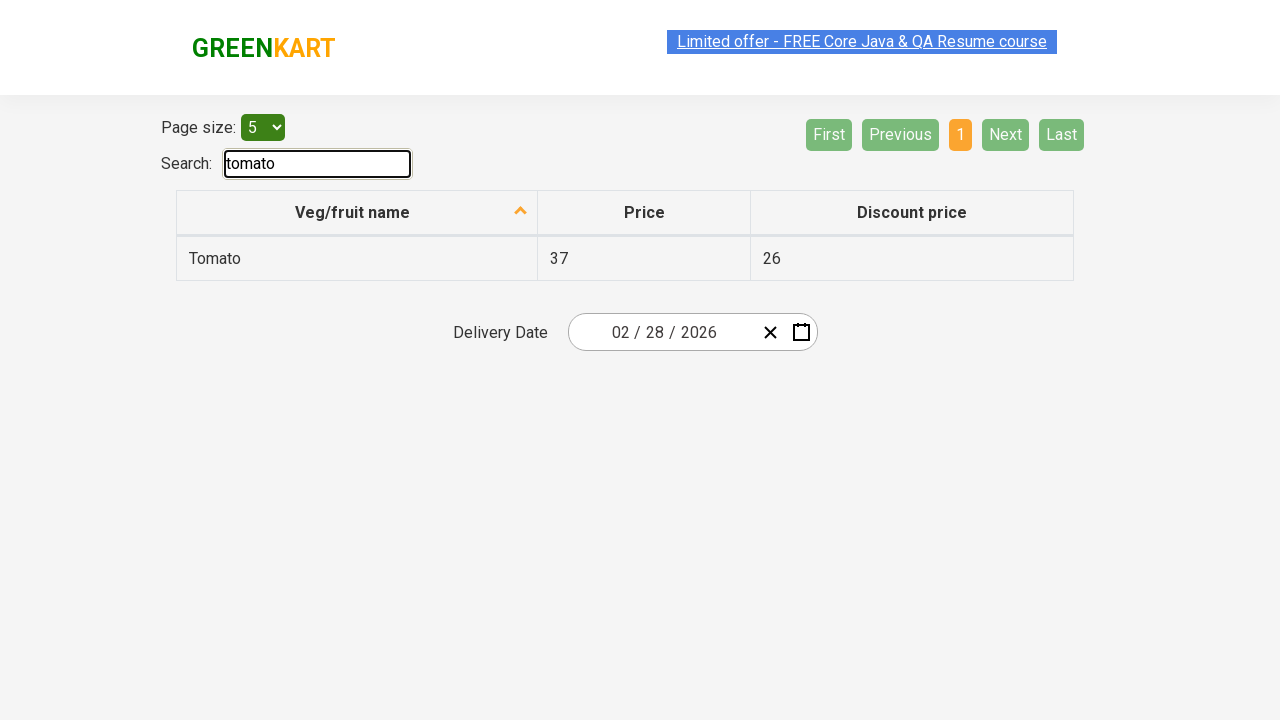

Waited for filtered results table cells to load
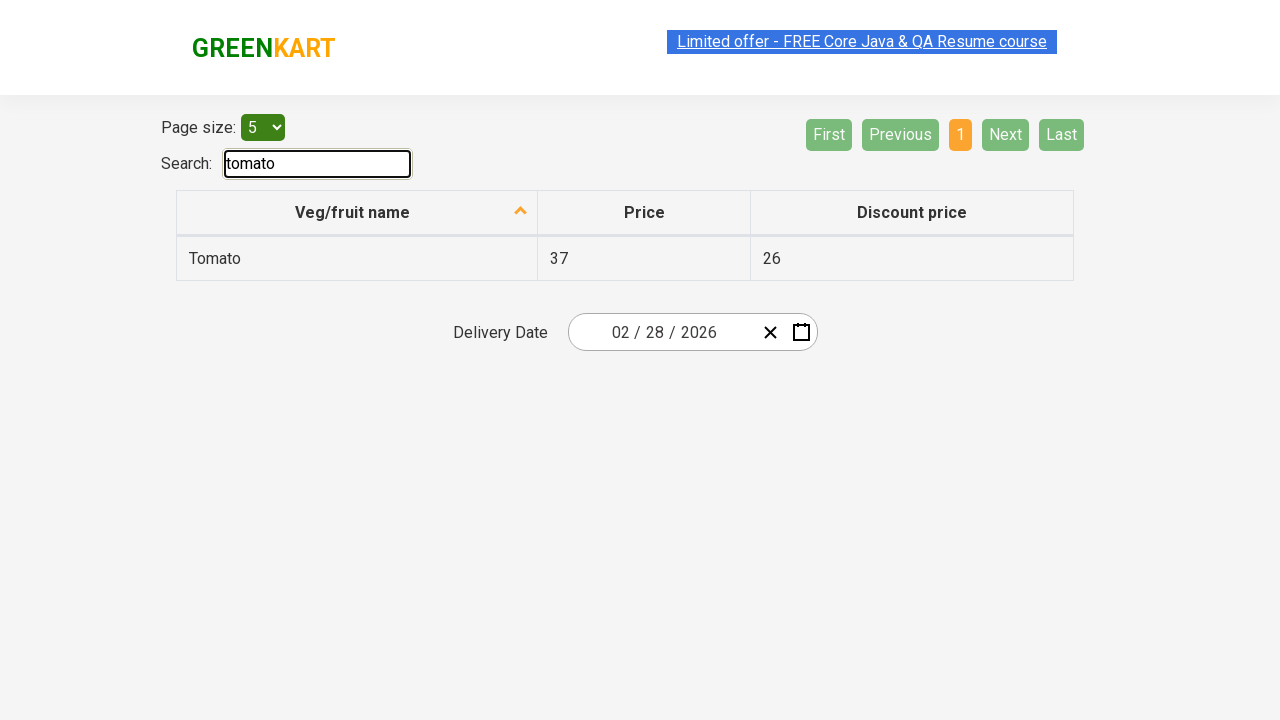

Verified first filtered result cell is visible
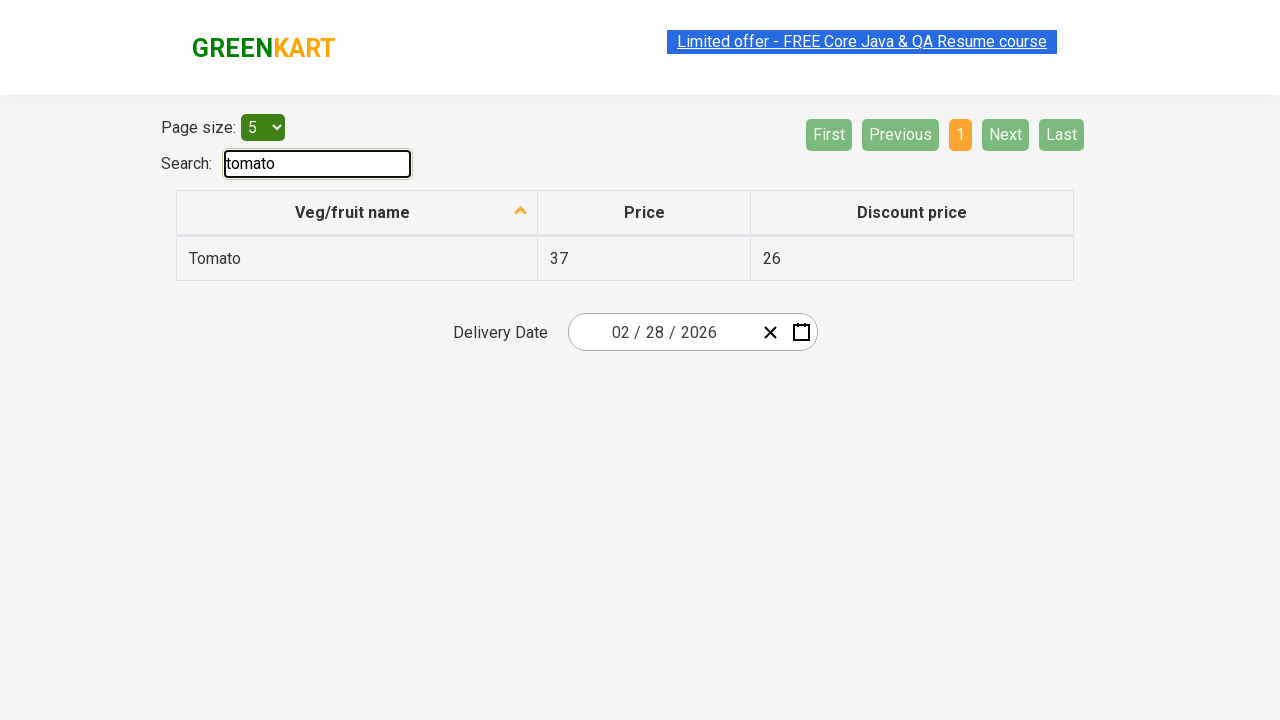

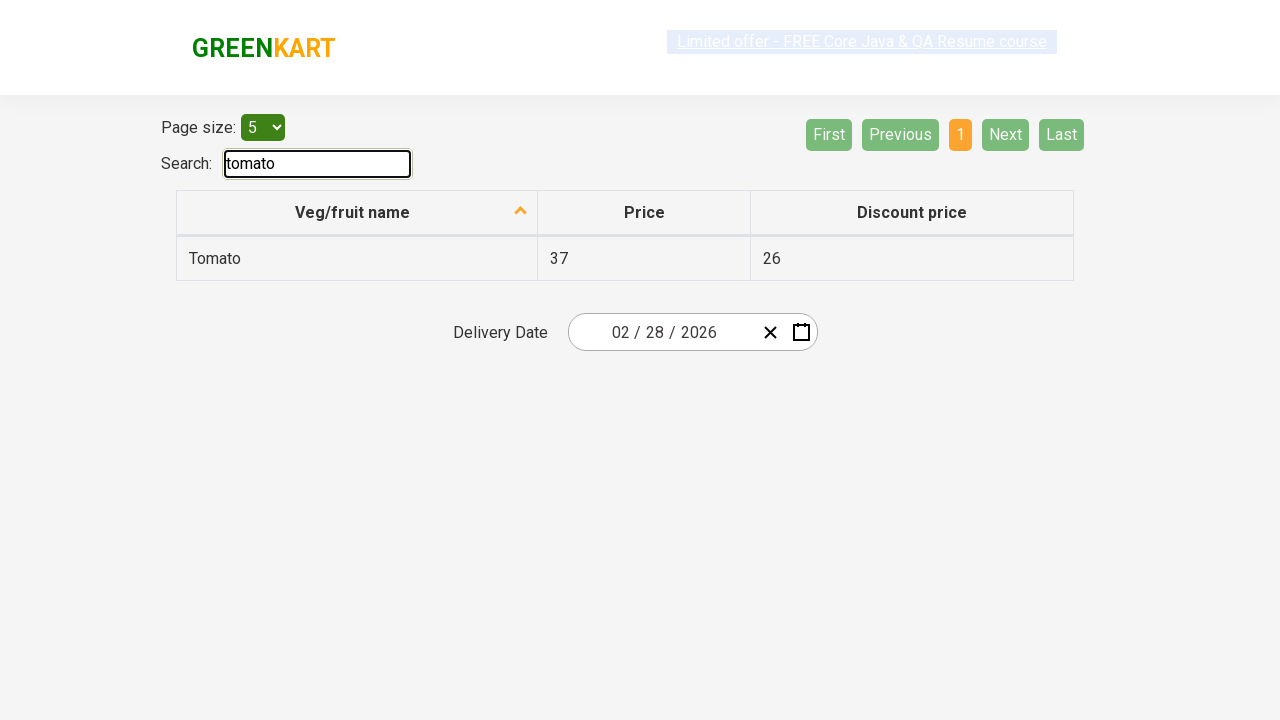